Tests element location using XPath expression on a web UI testing practice page

Starting URL: https://vip.ceshiren.com/#/ui_study/locate

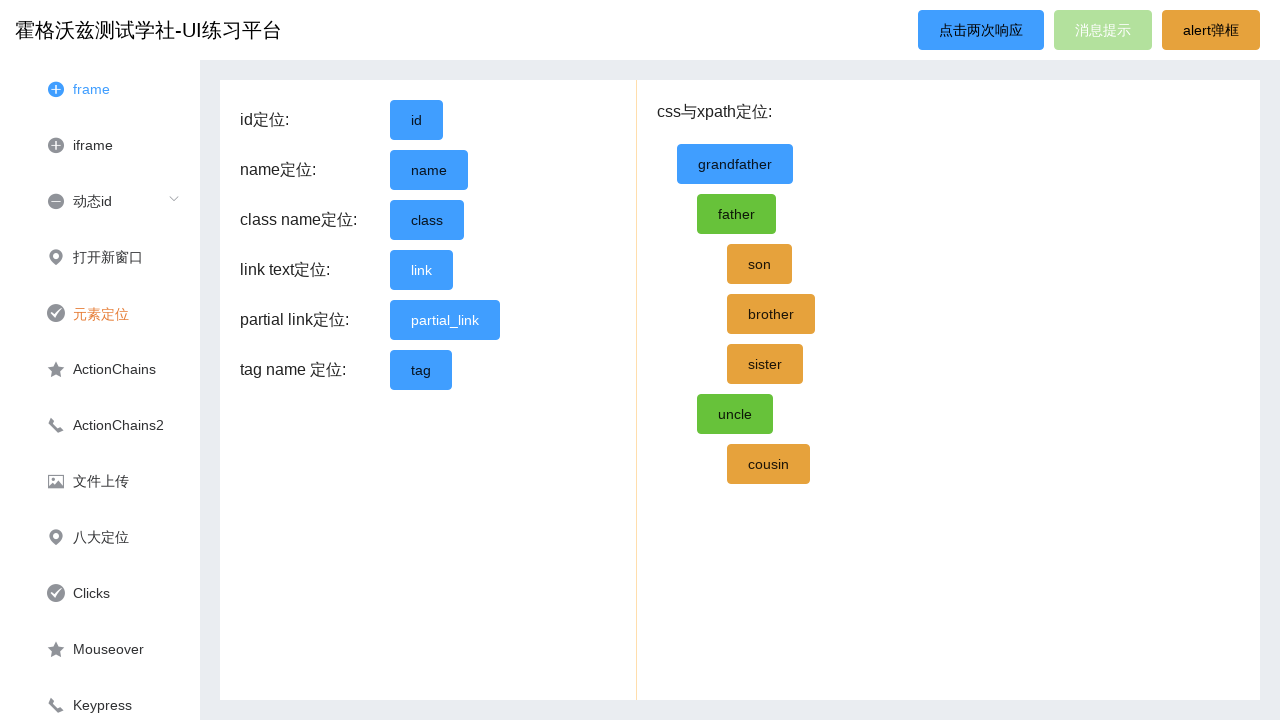

Located element using XPath expression on UI testing practice page
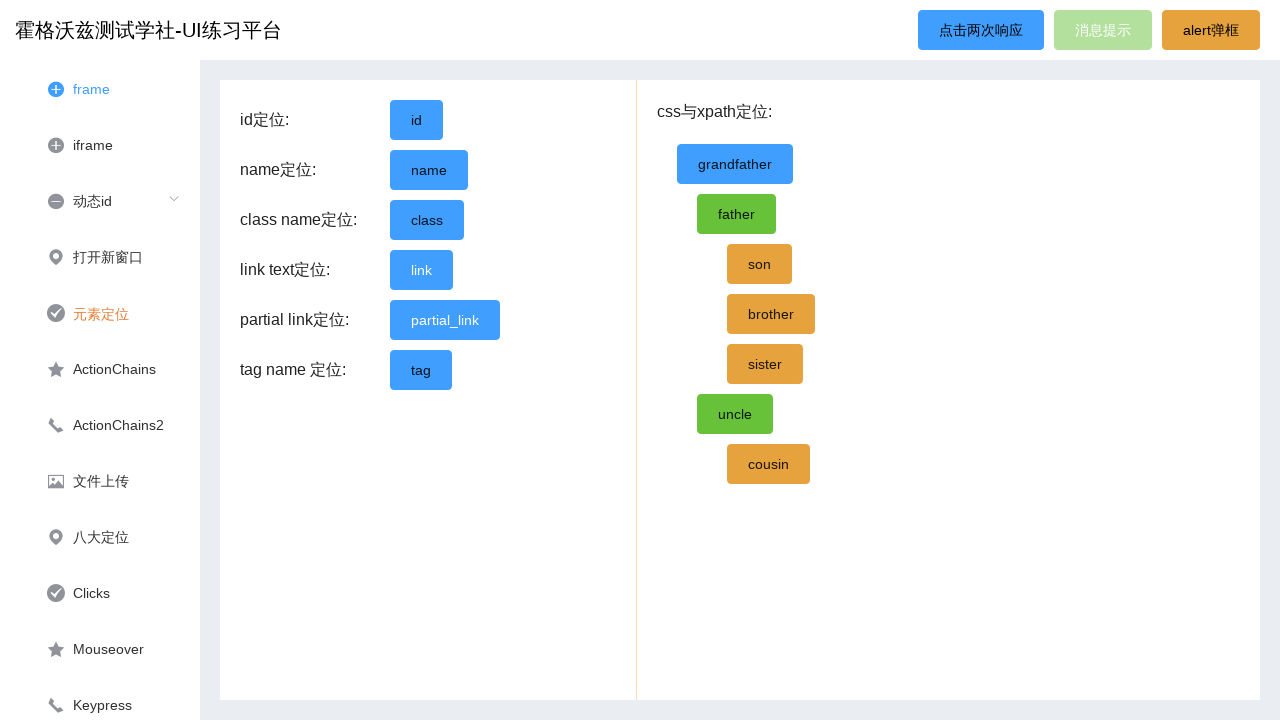

Element located by XPath is now visible and ready for interaction
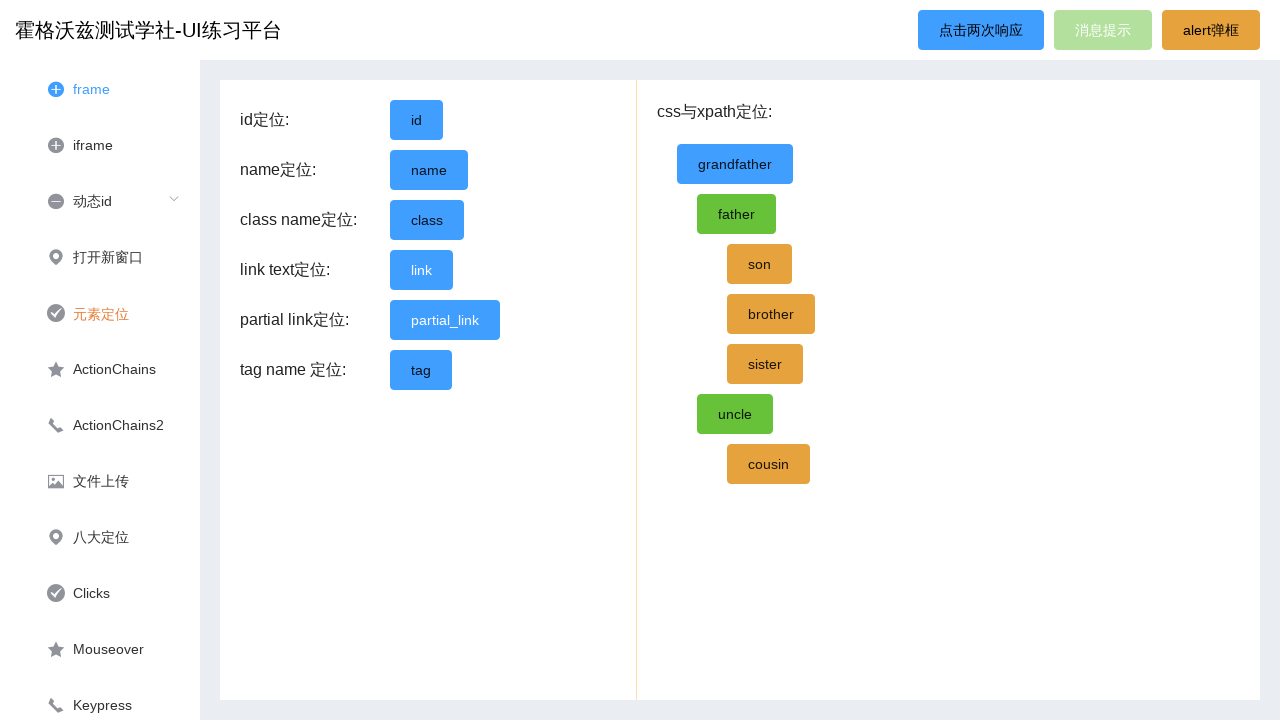

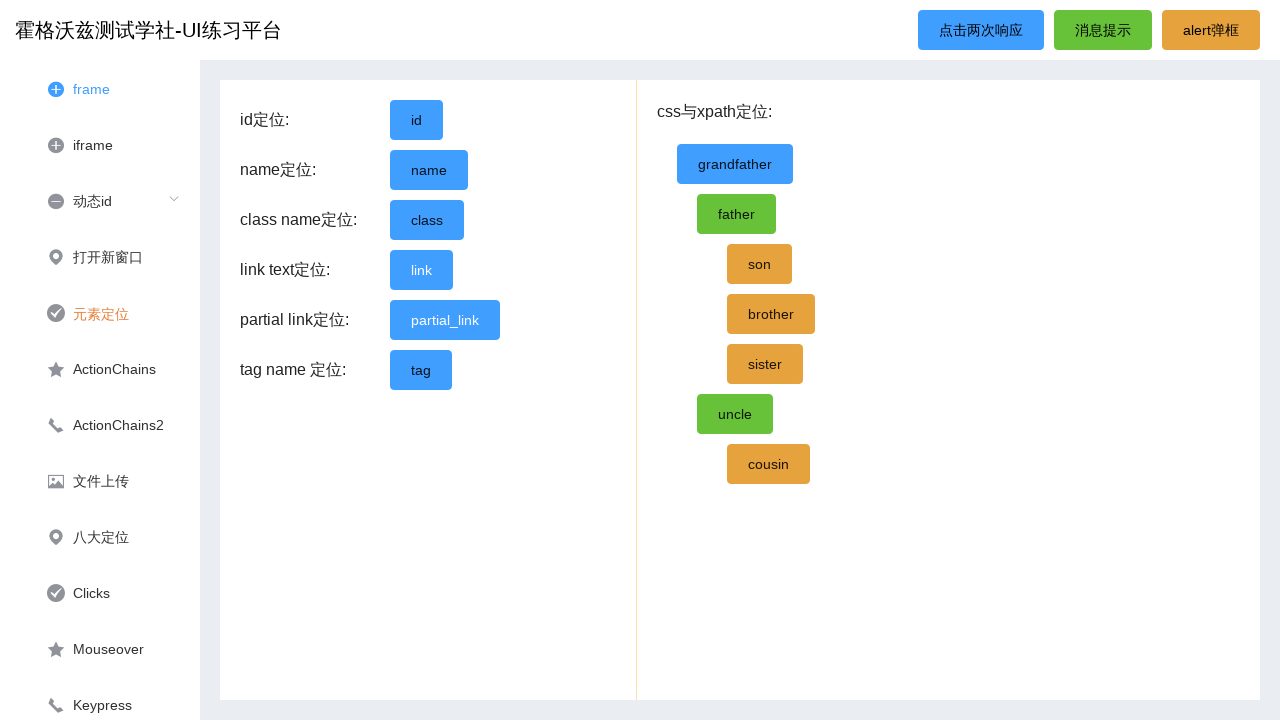